Tests drag and drop functionality within an iframe by dragging an image element to a trash container on a demo site.

Starting URL: https://www.globalsqa.com/demo-site/draganddrop/

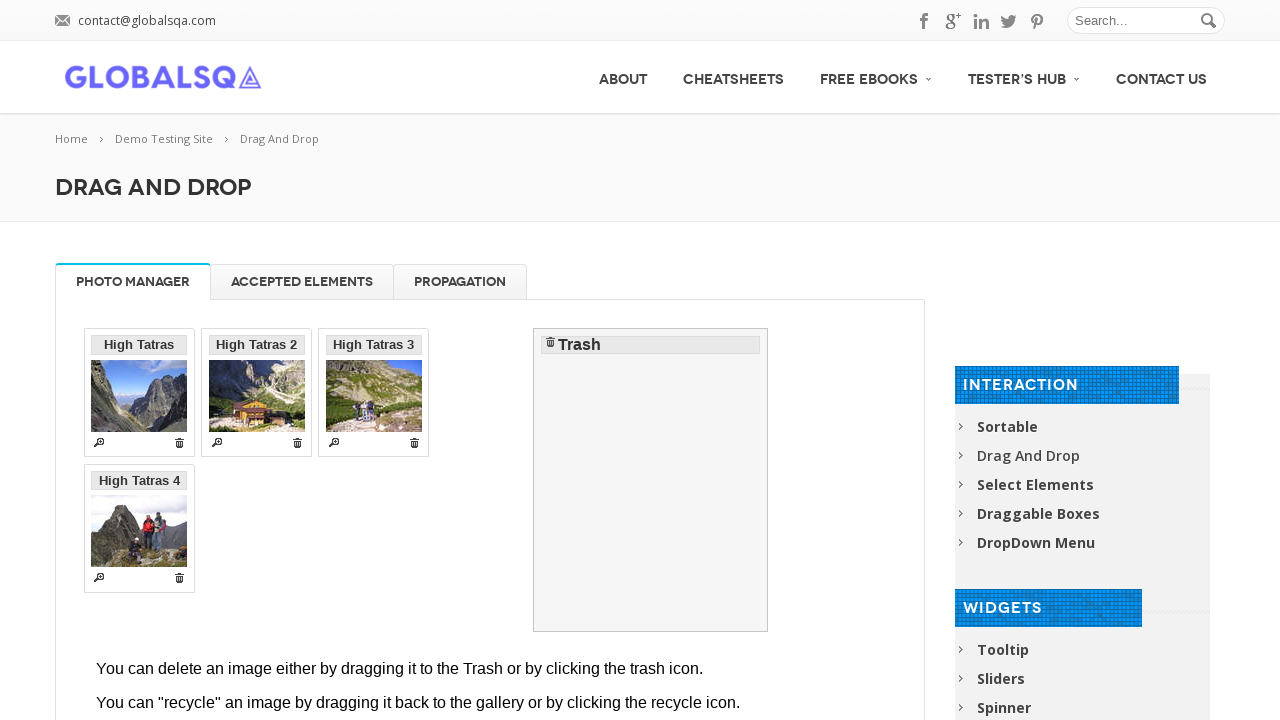

Waited for demo iframe to load
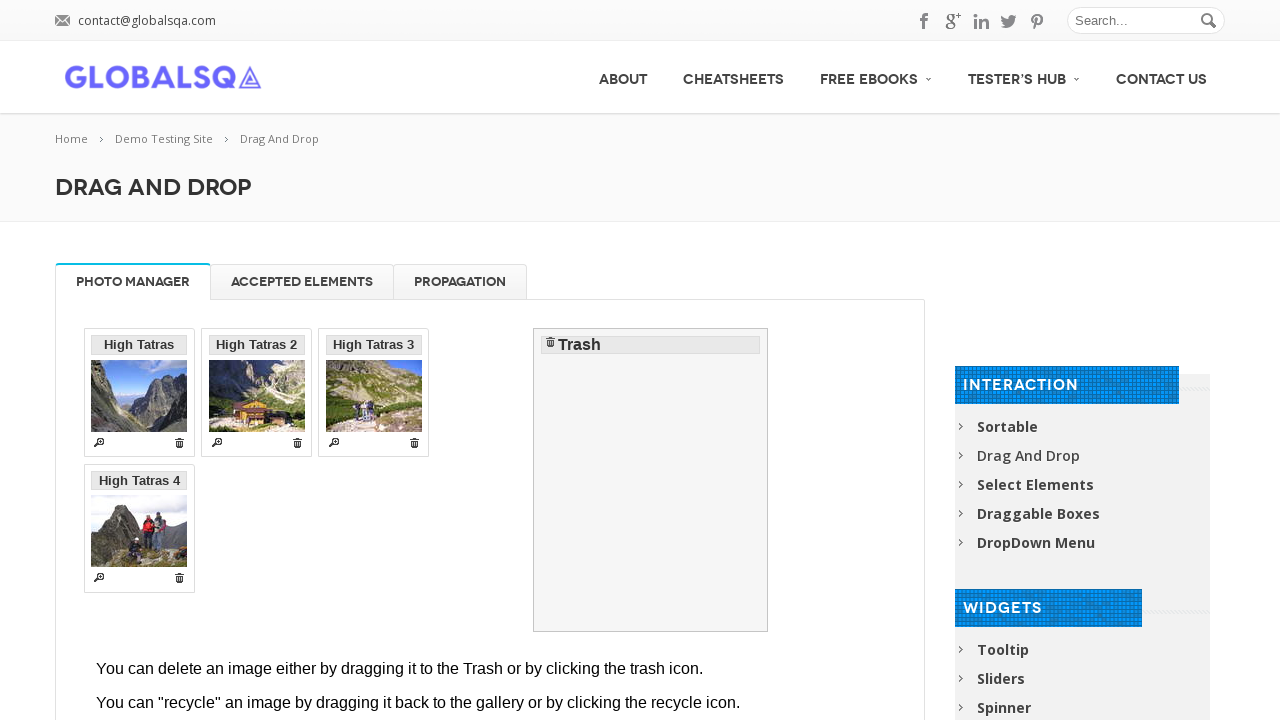

Retrieved iframe content frame
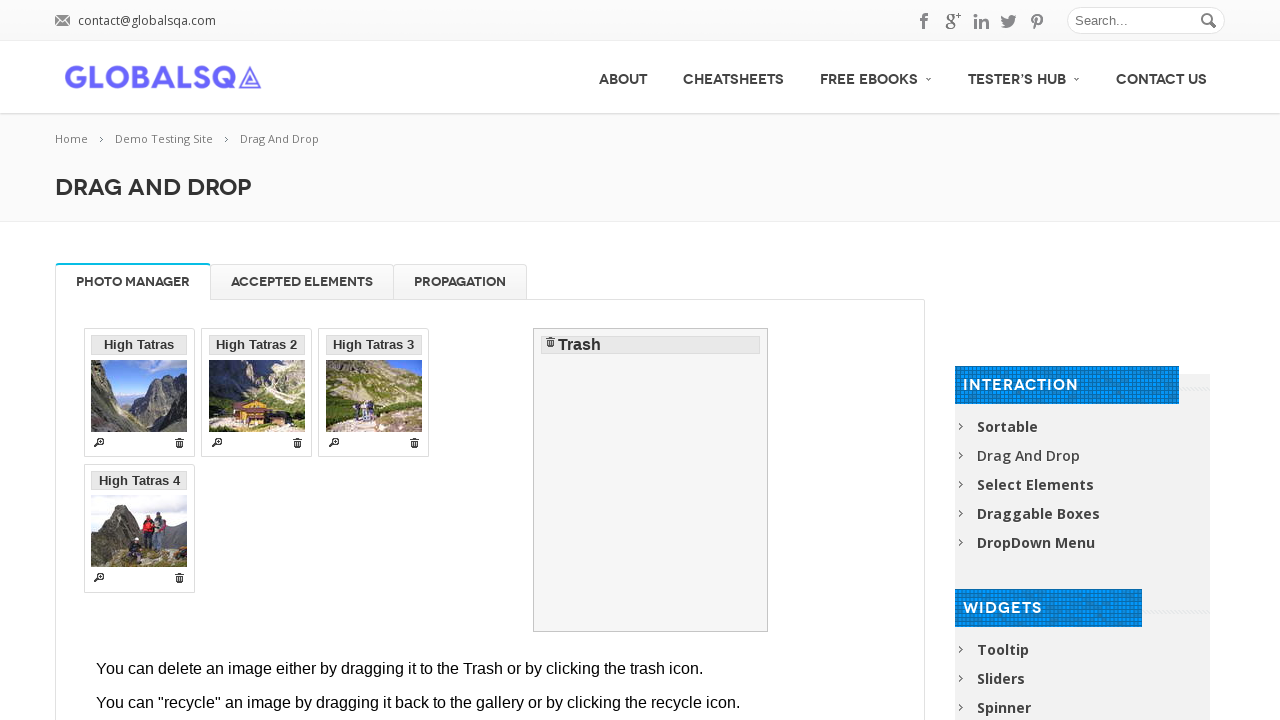

Located source image element (chalet at Green mountain lake)
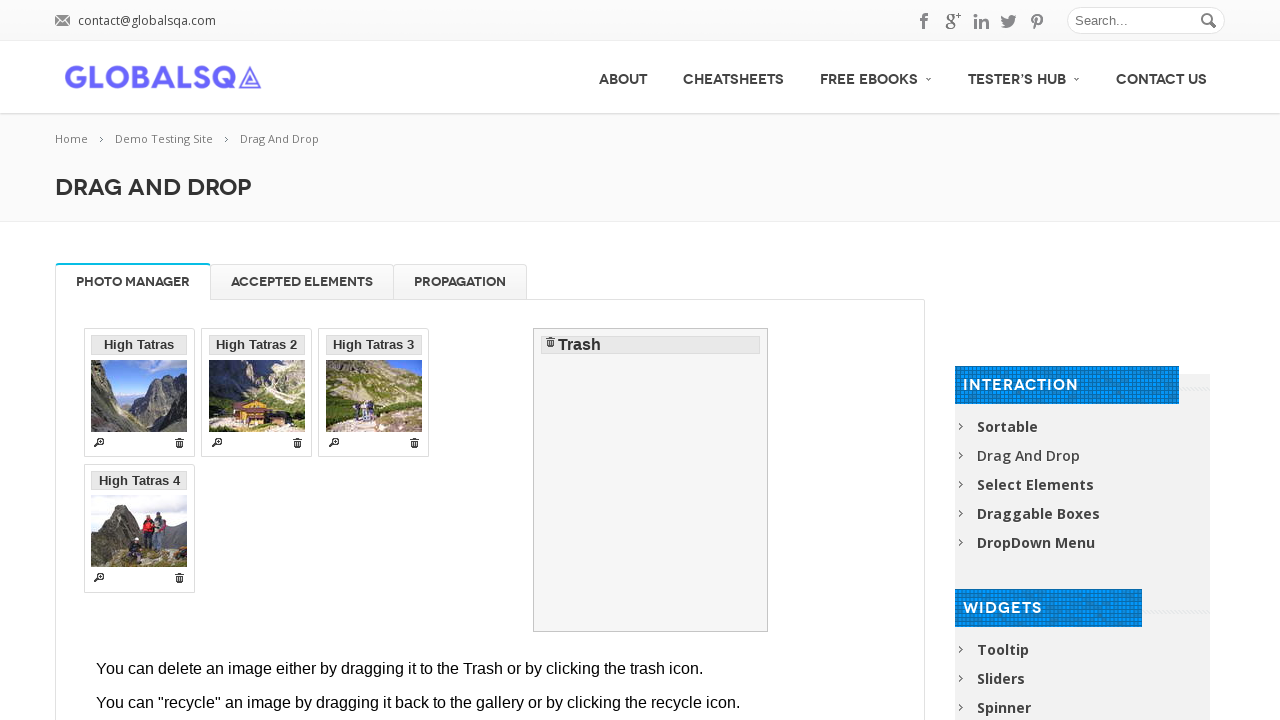

Located destination trash container element
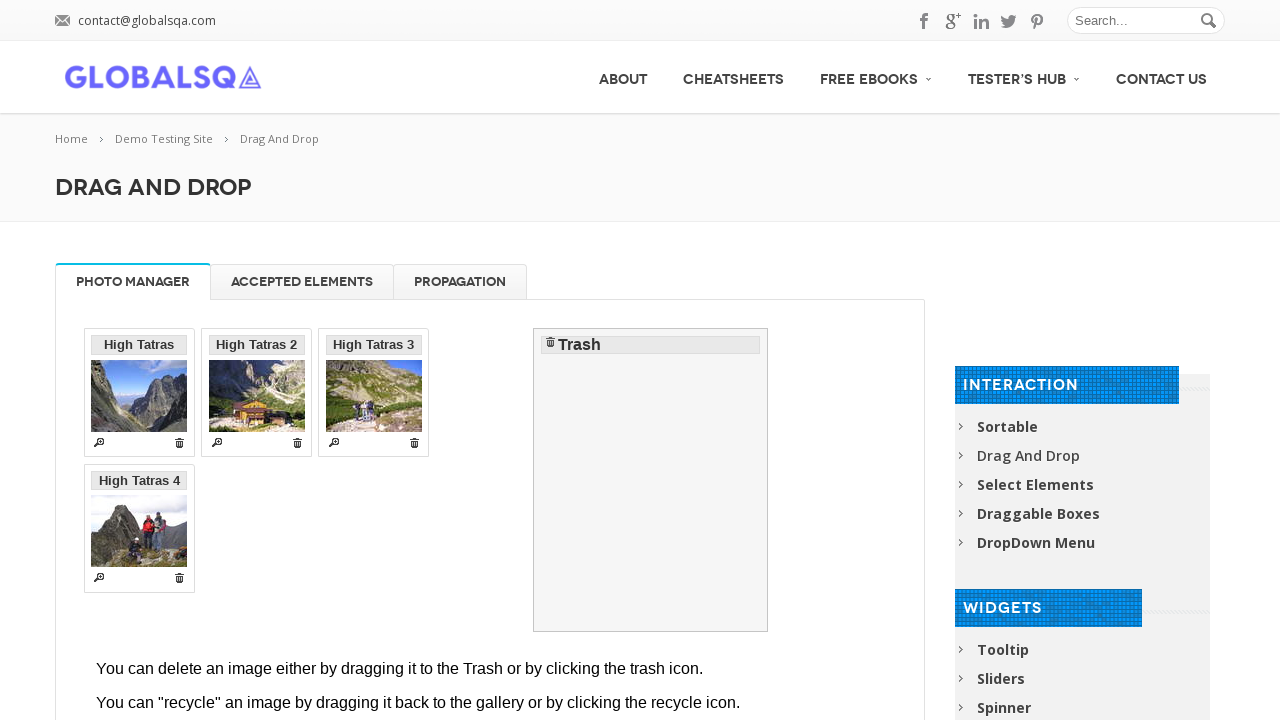

Dragged image element to trash container at (651, 480)
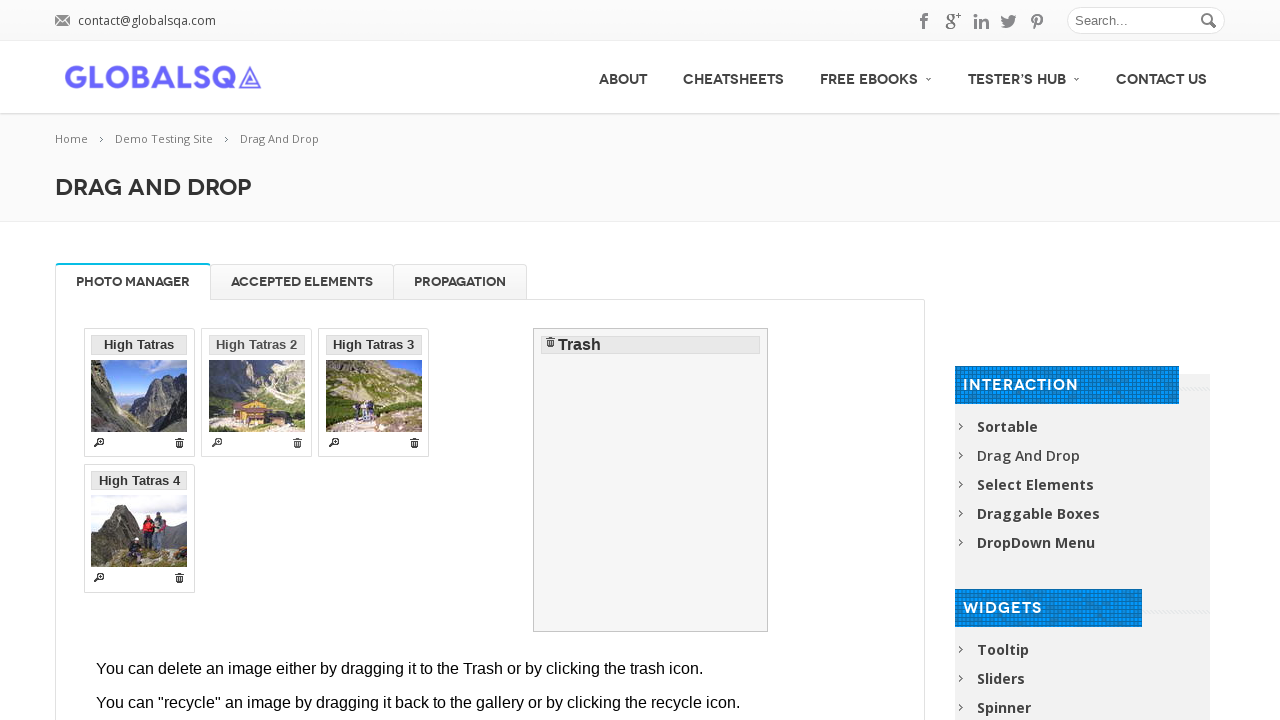

Waited 2 seconds for drag and drop operation to complete
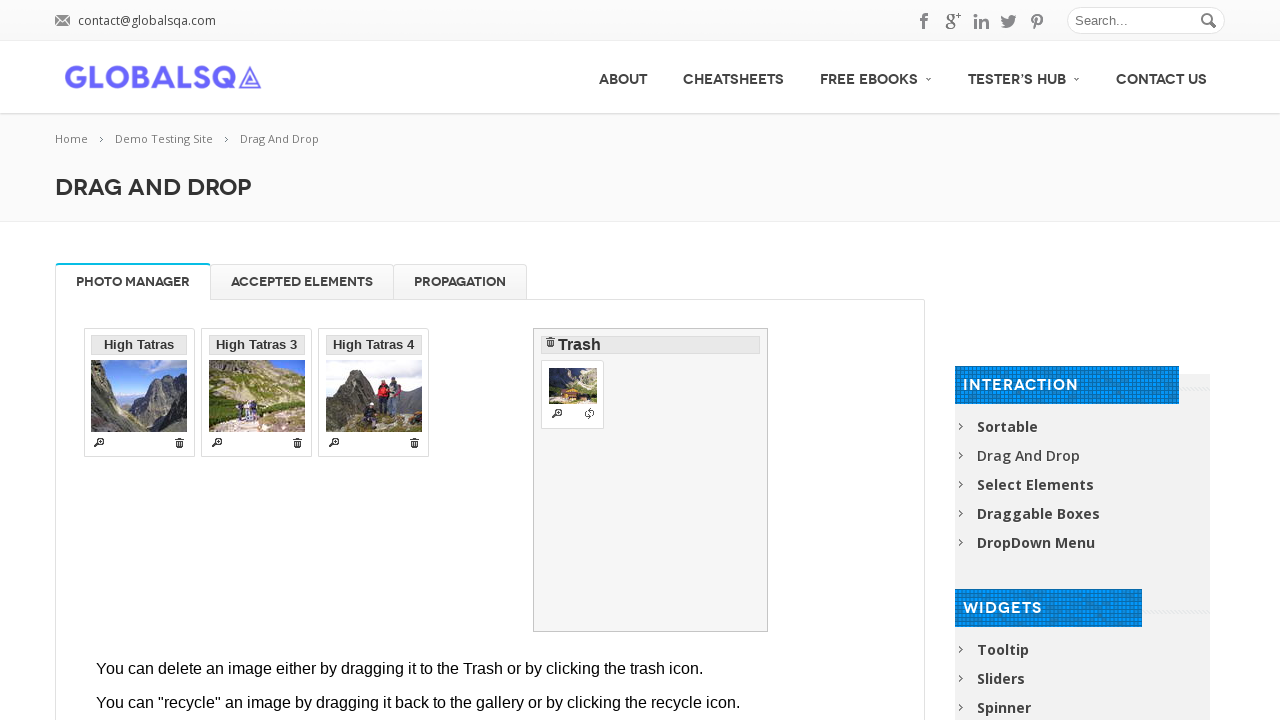

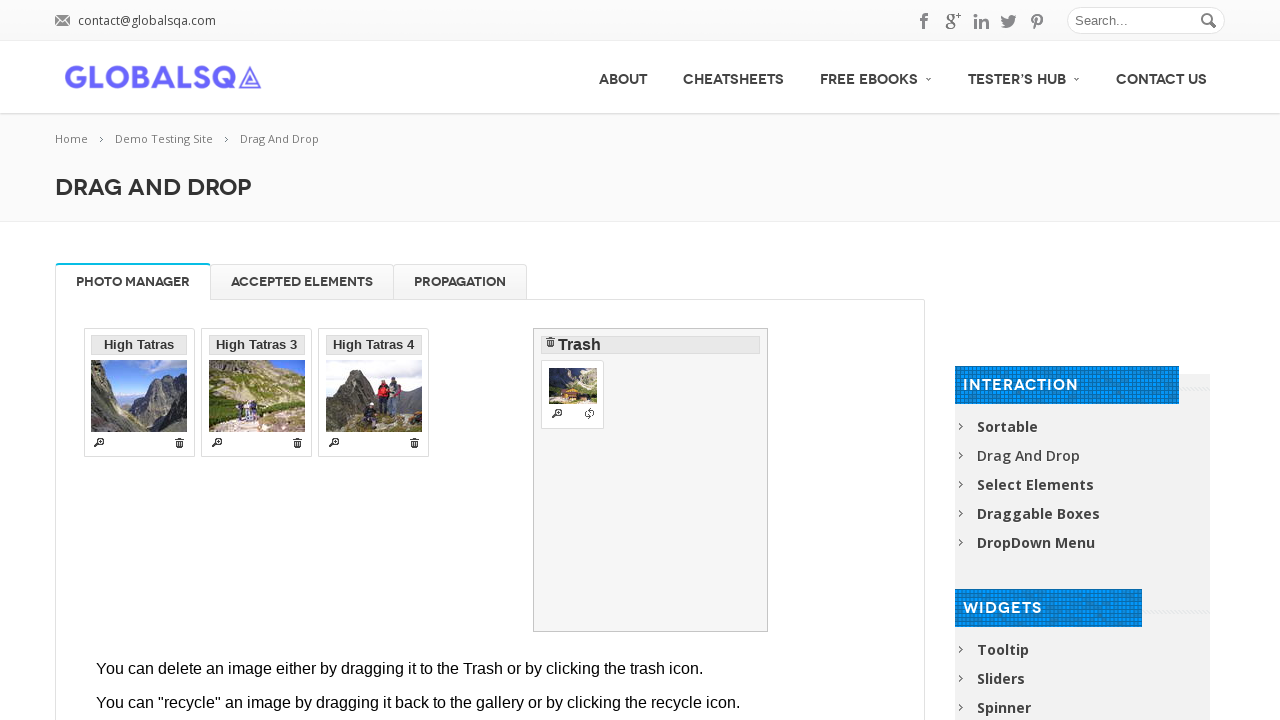